Verifies that the website correctly redirects to the home page from any current page

Starting URL: https://www.entrata.com

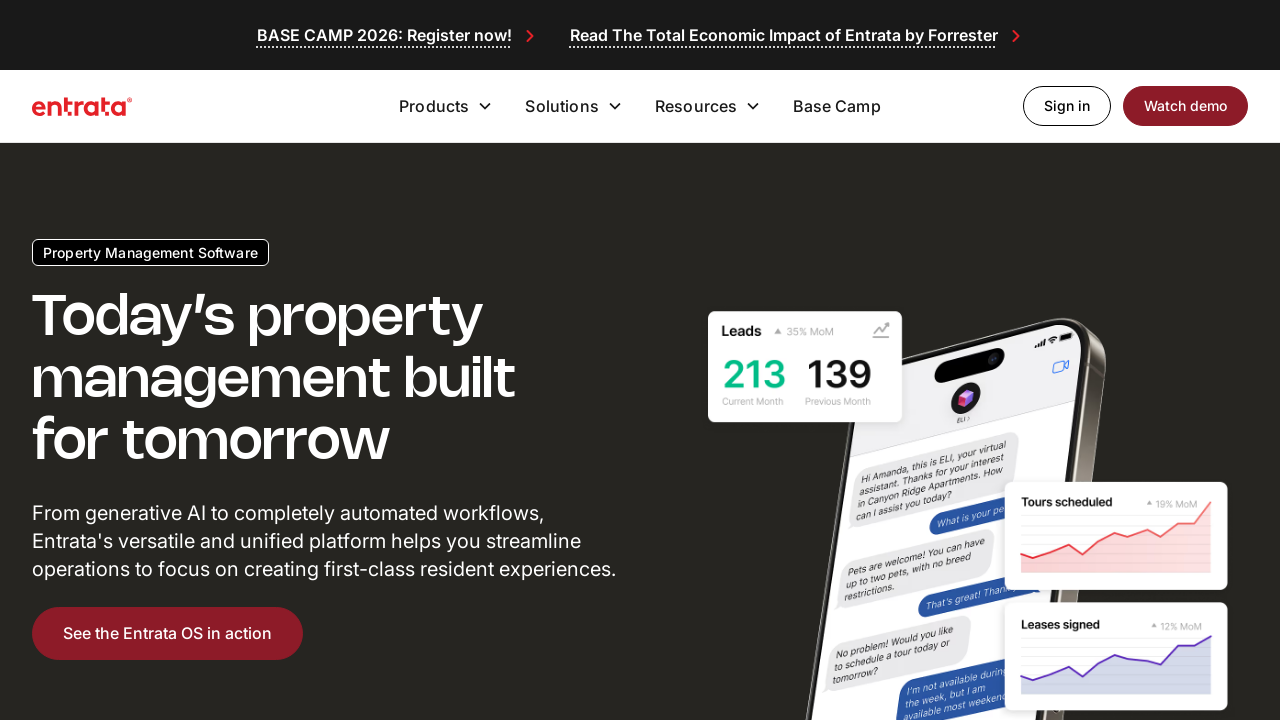

Clicked on Solutions navigation link at (562, 106) on text=Solutions
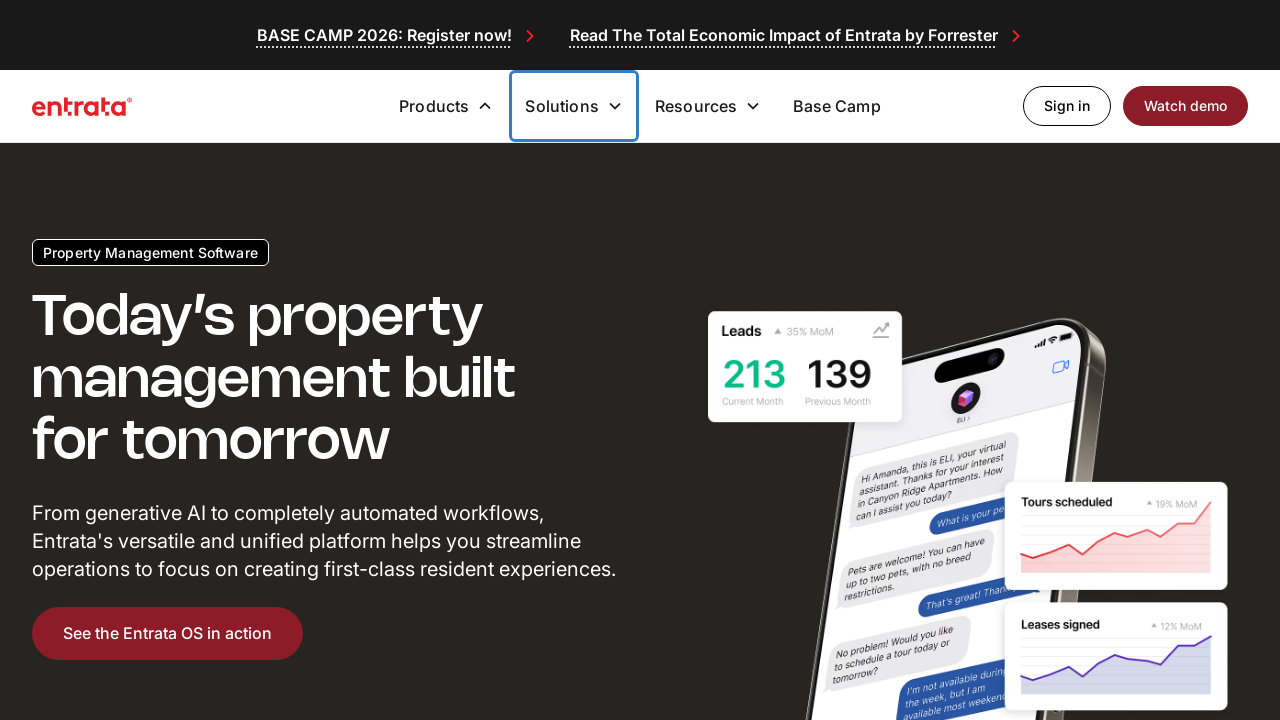

Solutions page loaded and network idle
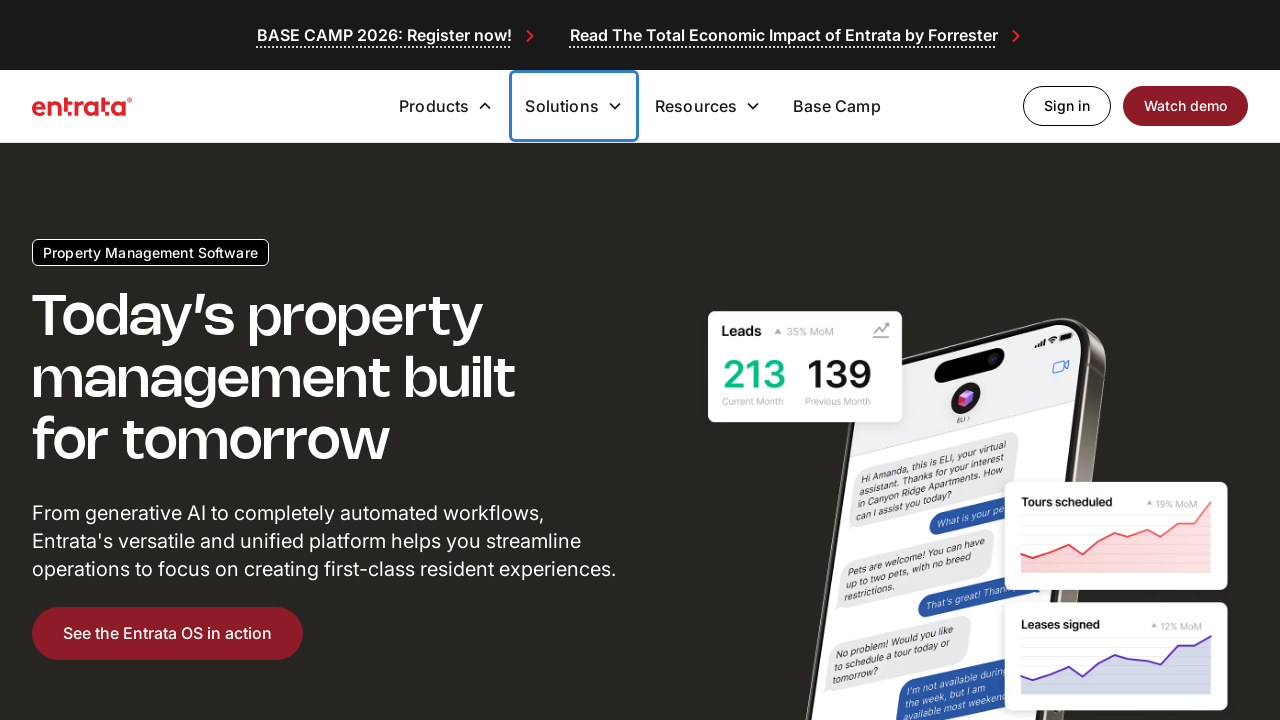

Clicked on home/logo link to redirect to home page at (82, 106) on a[href='/']
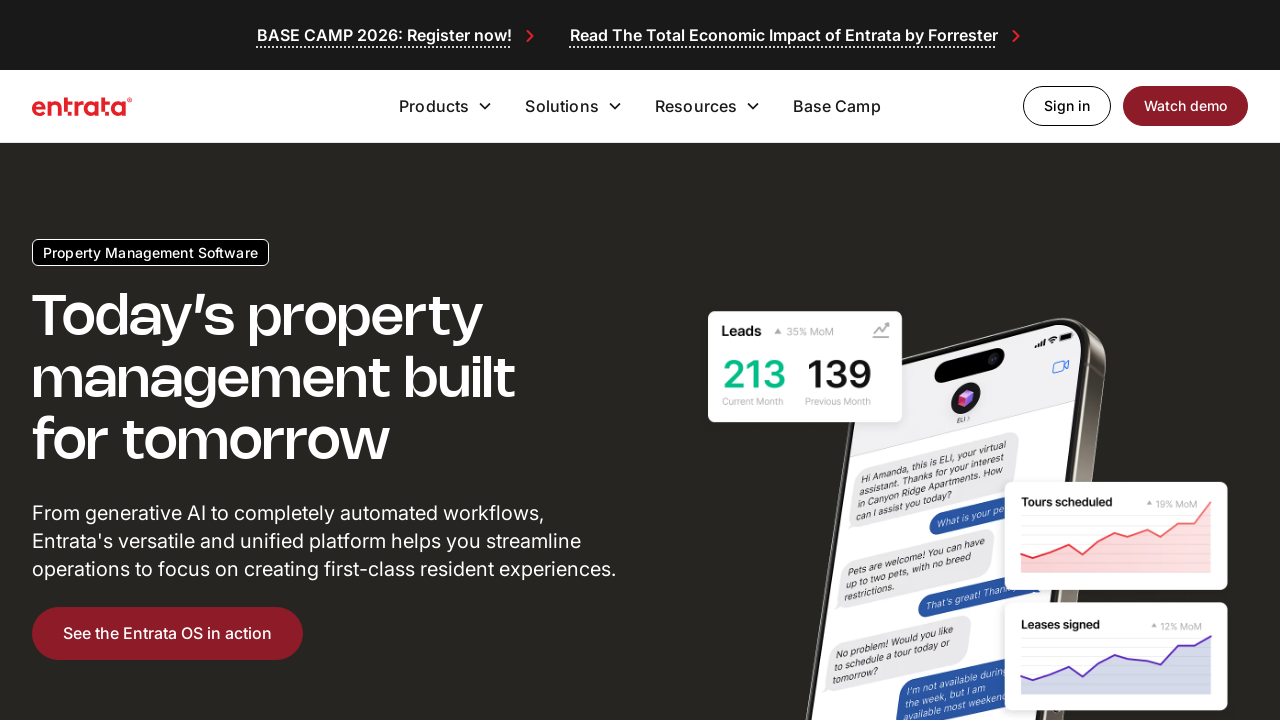

Home page loaded and network idle
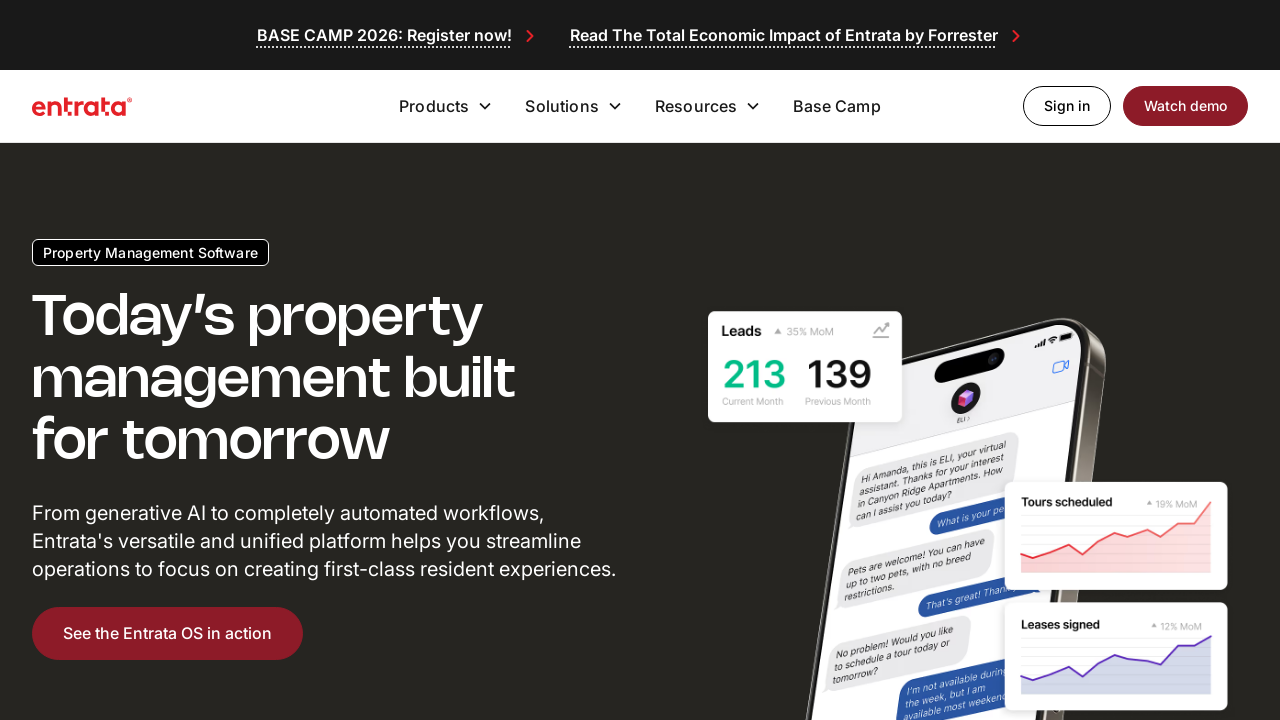

Verified that current URL is the home page (https://www.entrata.com or https://www.entrata.com/)
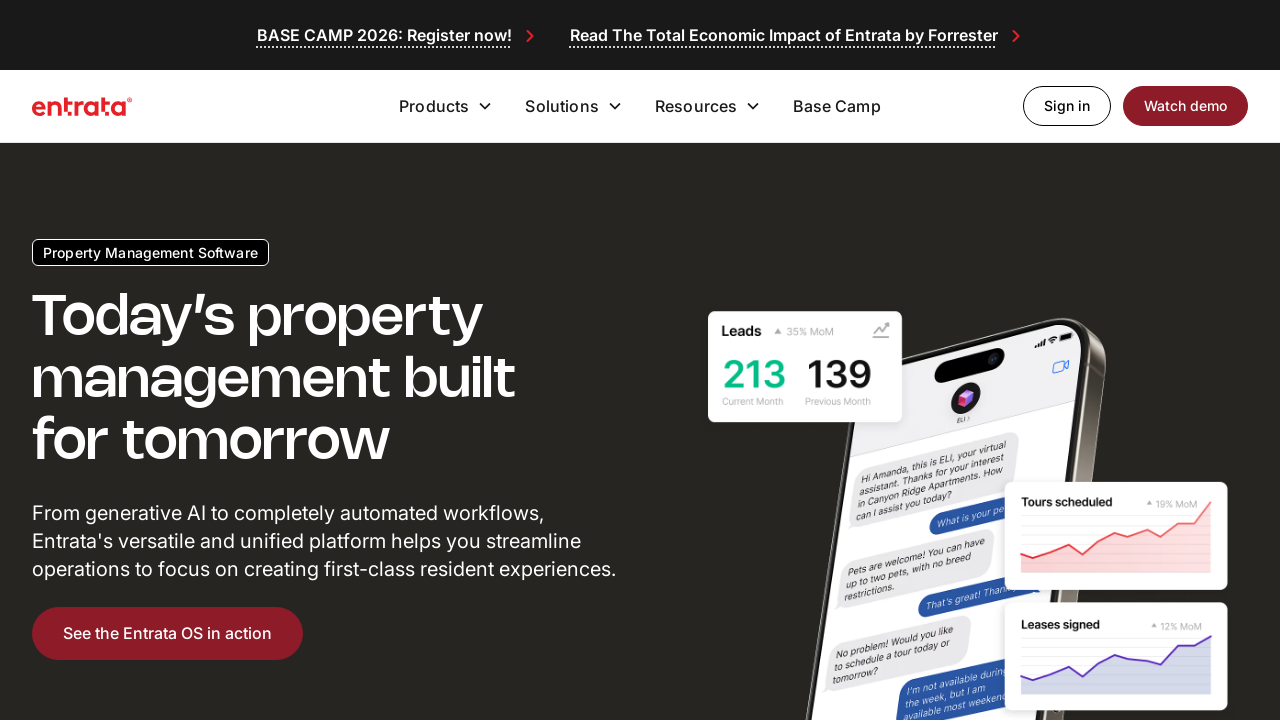

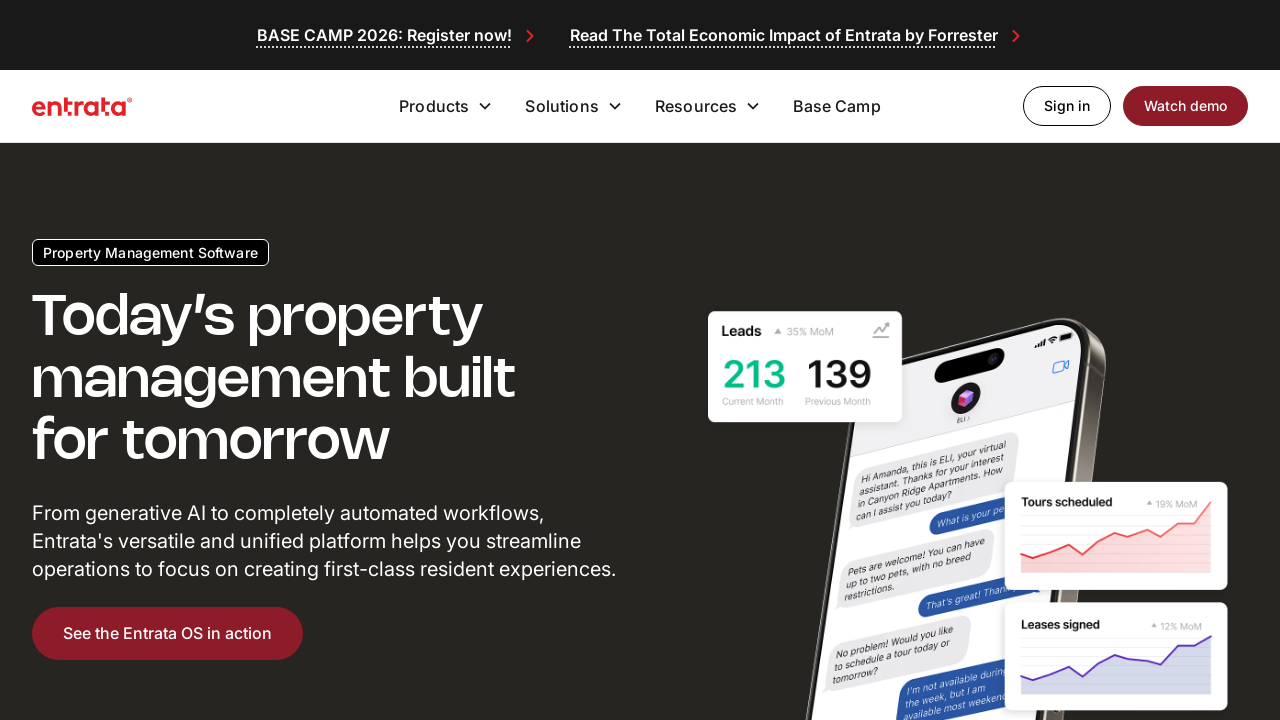